Tests dynamic control functionality by clicking on the Dynamic Controls link, enabling a text field, and then disabling it

Starting URL: https://the-internet.herokuapp.com/

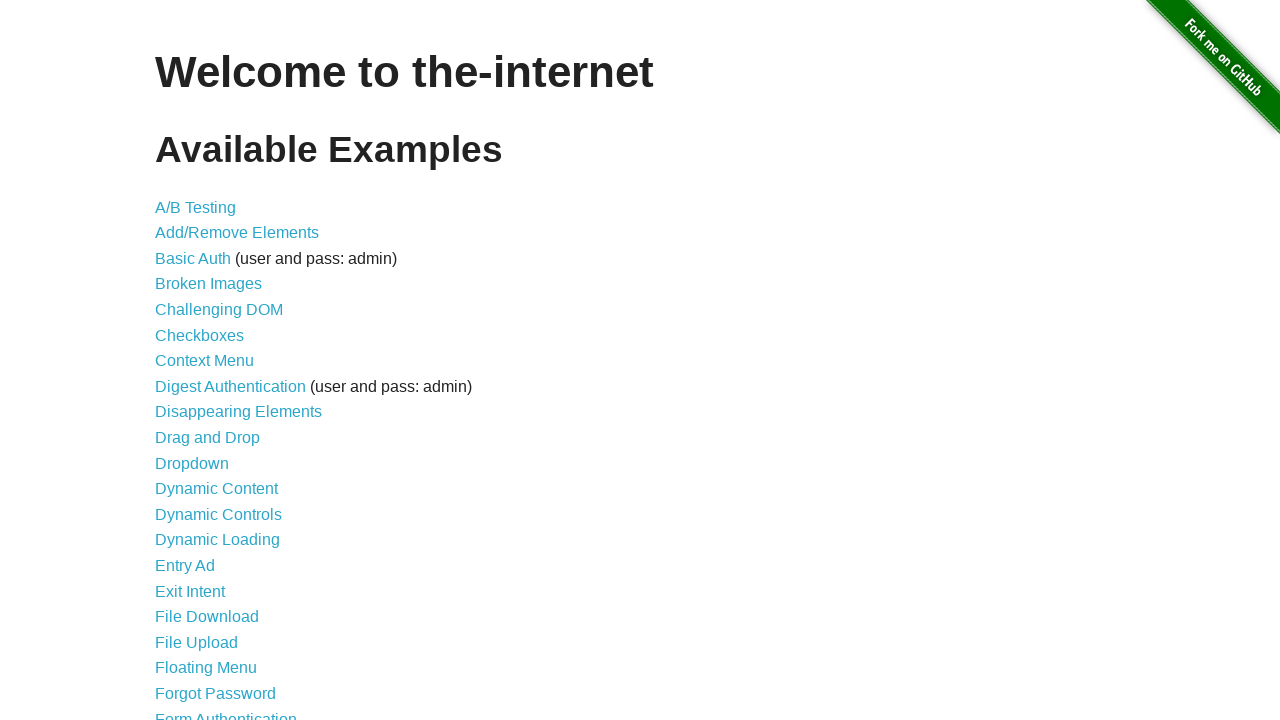

Navigated to the-internet.herokuapp.com home page
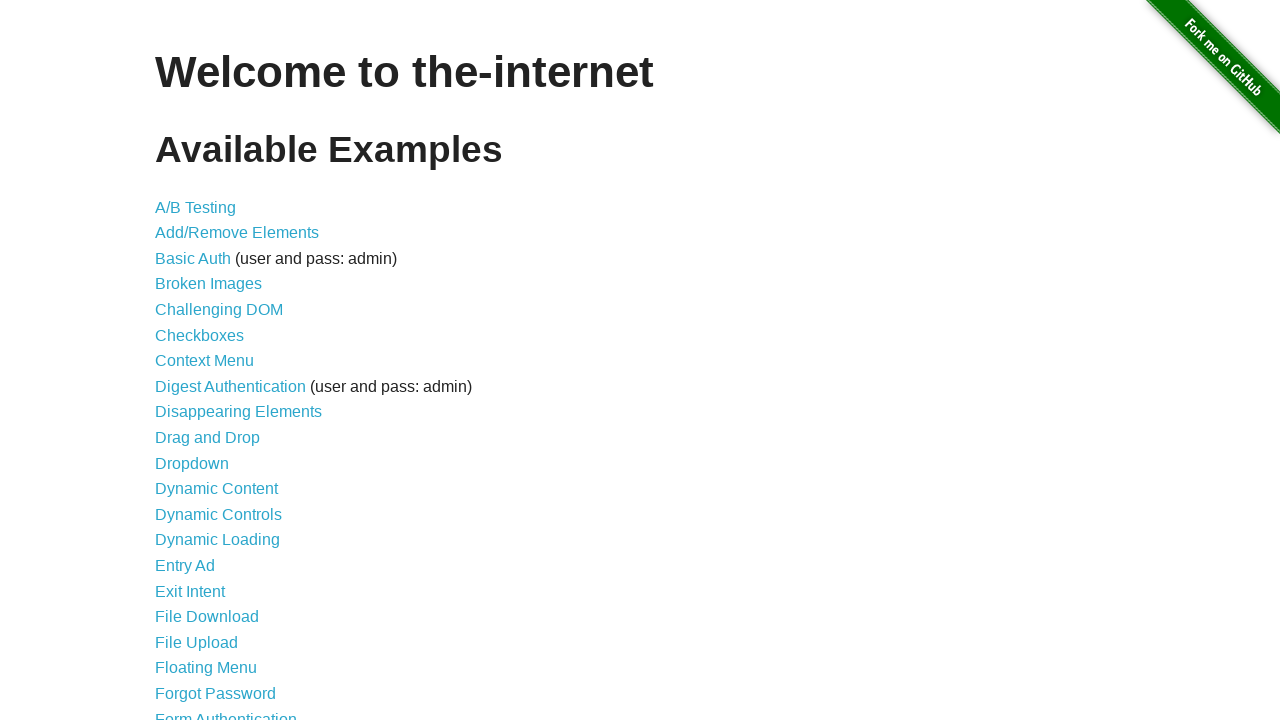

Clicked on Dynamic Controls link at (218, 514) on a[href='/dynamic_controls']
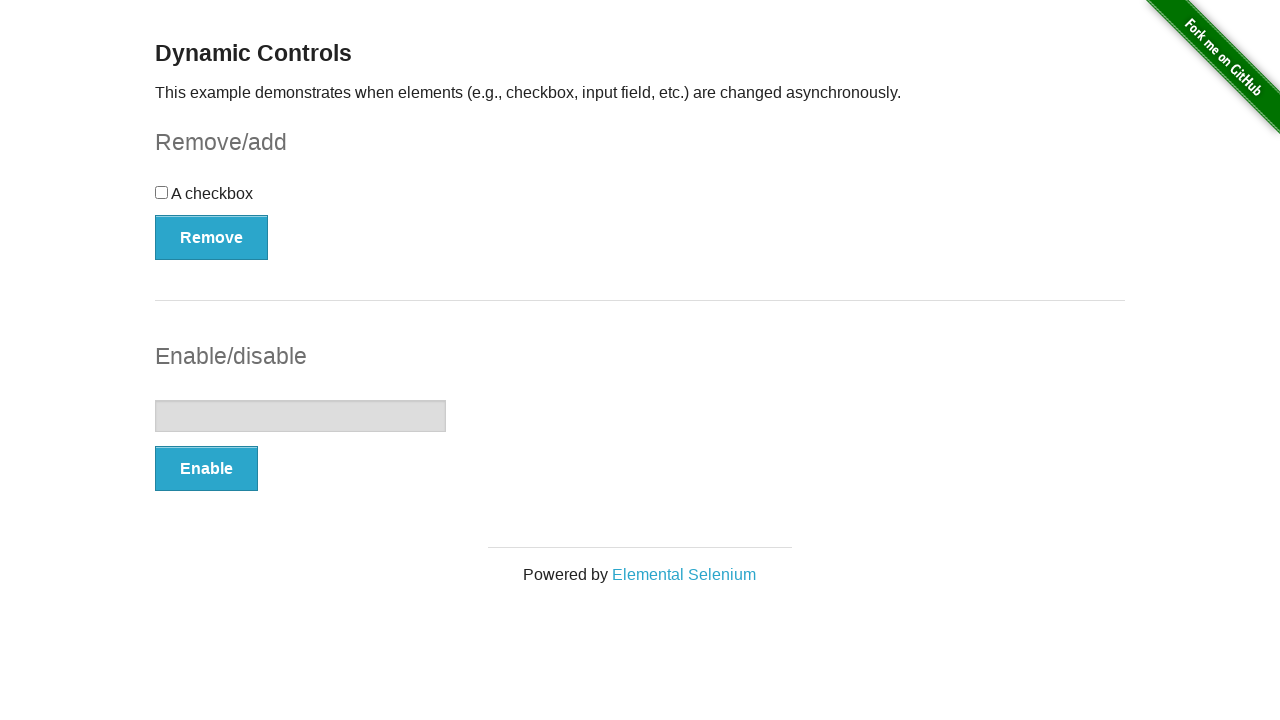

Clicked Enable button to enable the text field at (206, 469) on button:text('Enable')
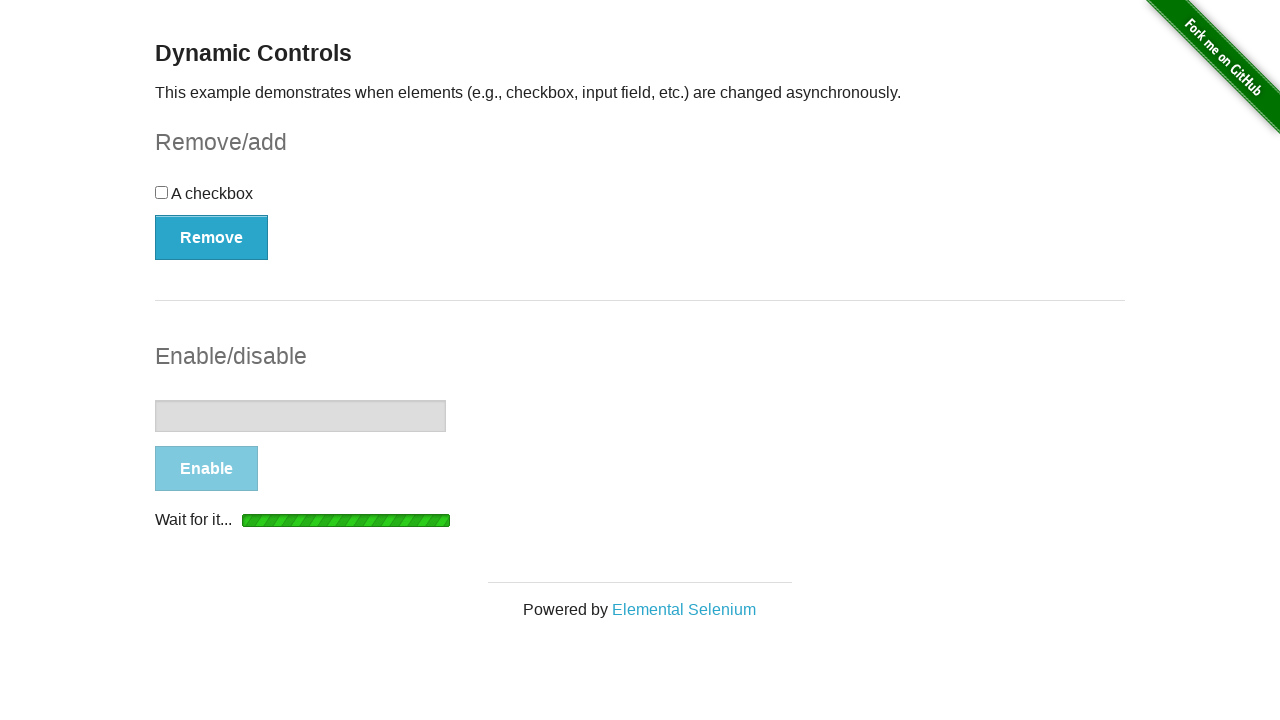

Text field enabled - Disable button appeared
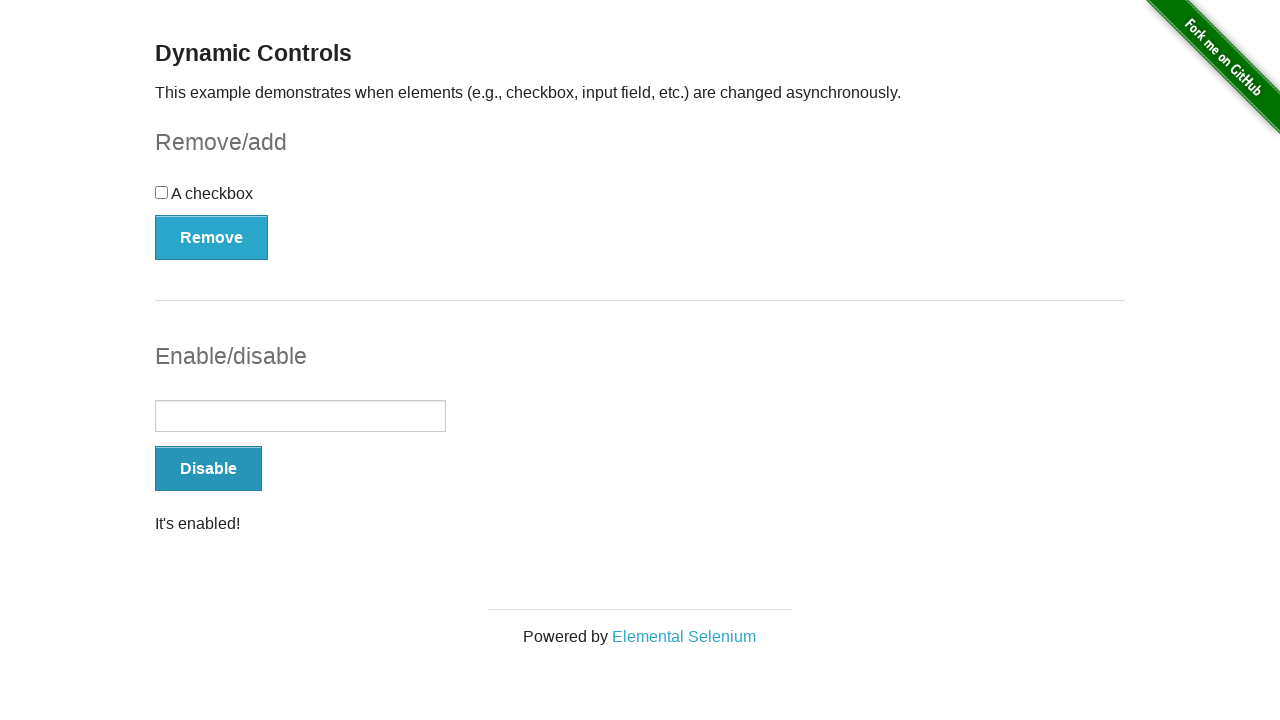

Clicked Disable button to disable the text field at (208, 469) on button:text('Disable')
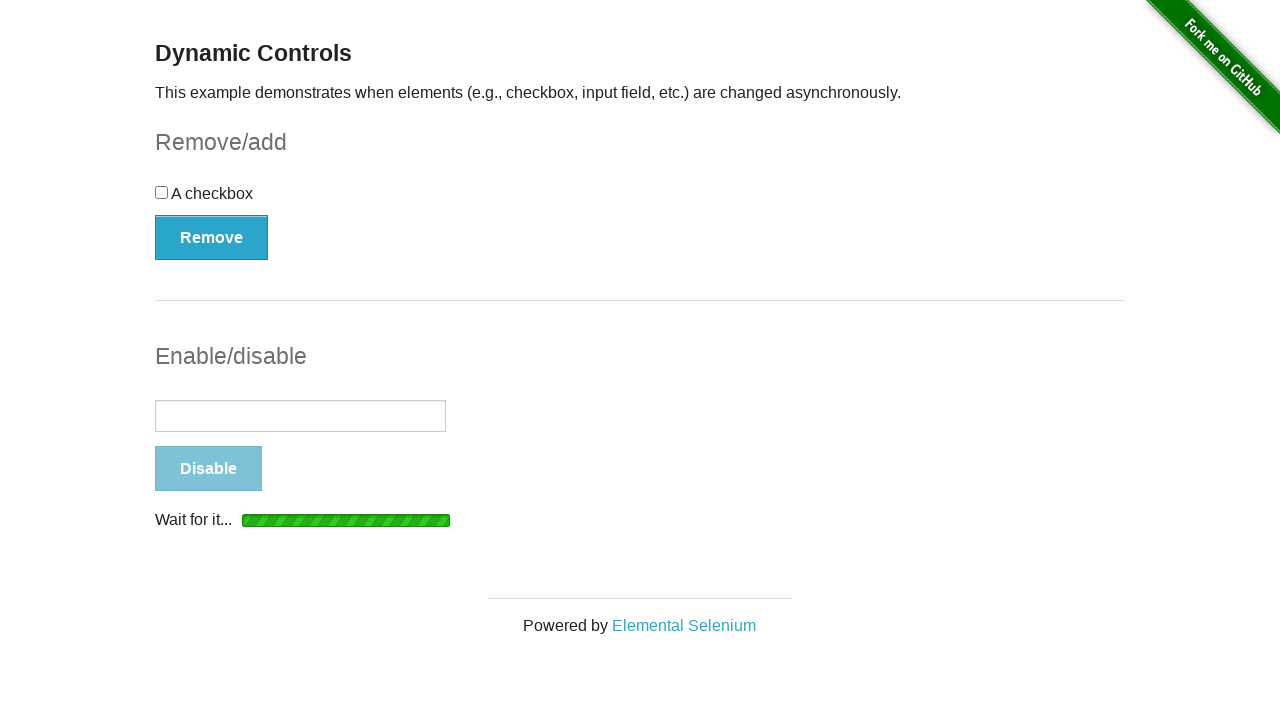

Text field disabled - success message appeared
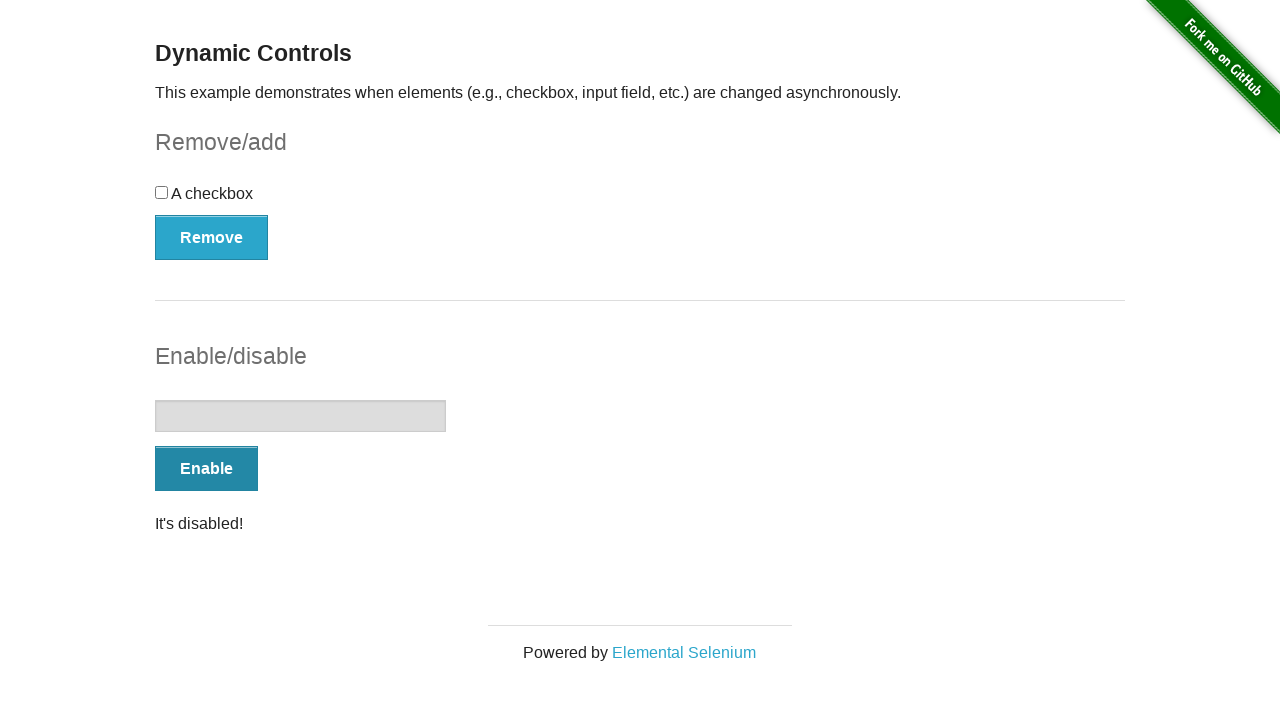

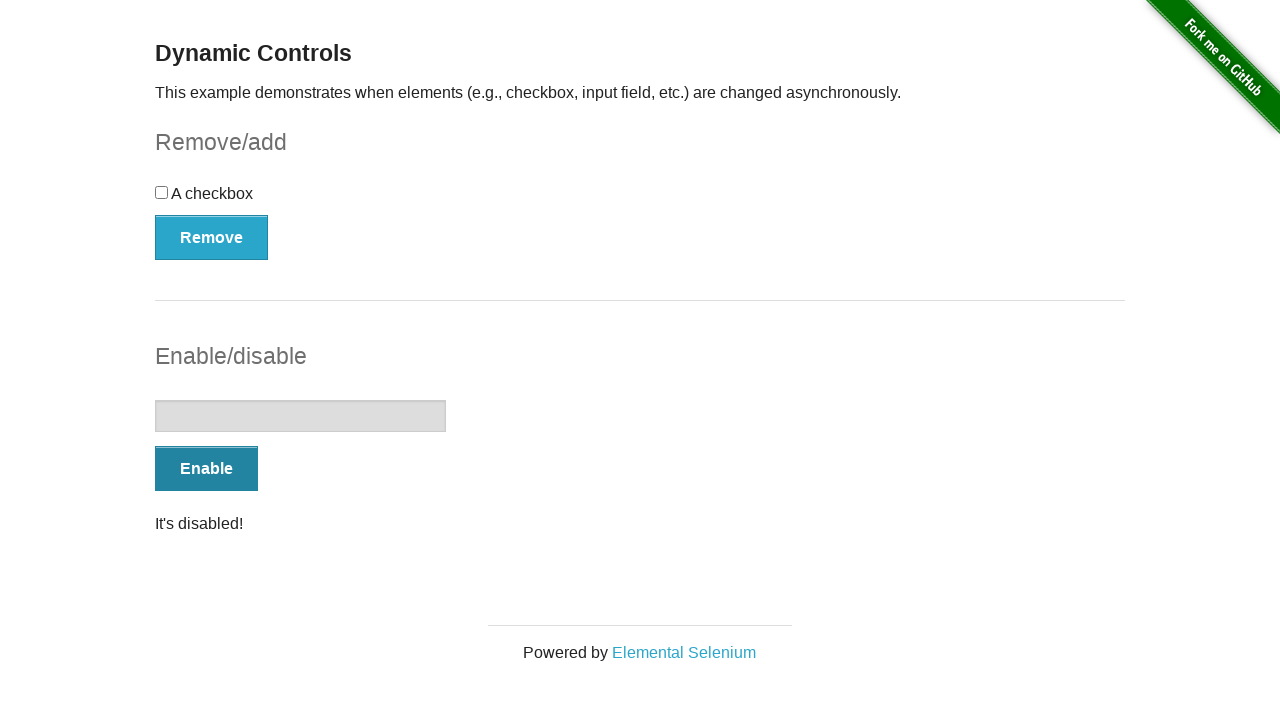